Tests login with locked out user credentials and verifies the locked out error message

Starting URL: https://www.saucedemo.com/

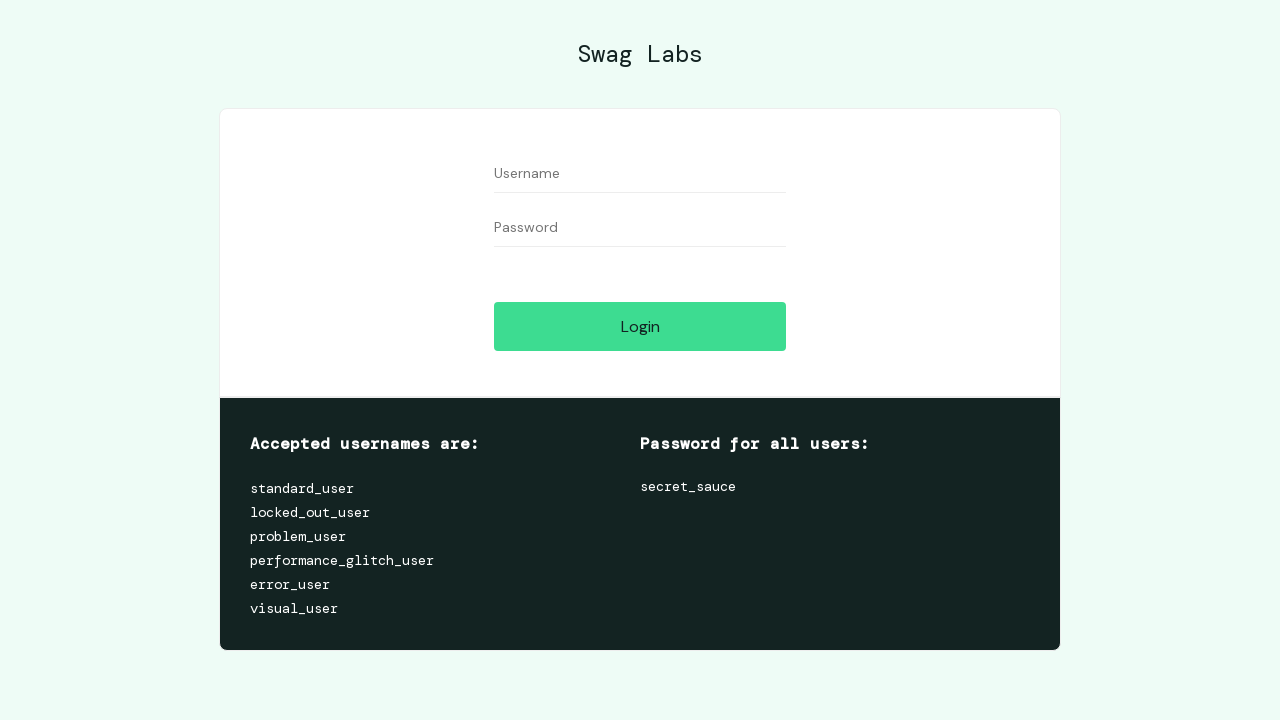

Filled username field with locked out user credentials on #user-name
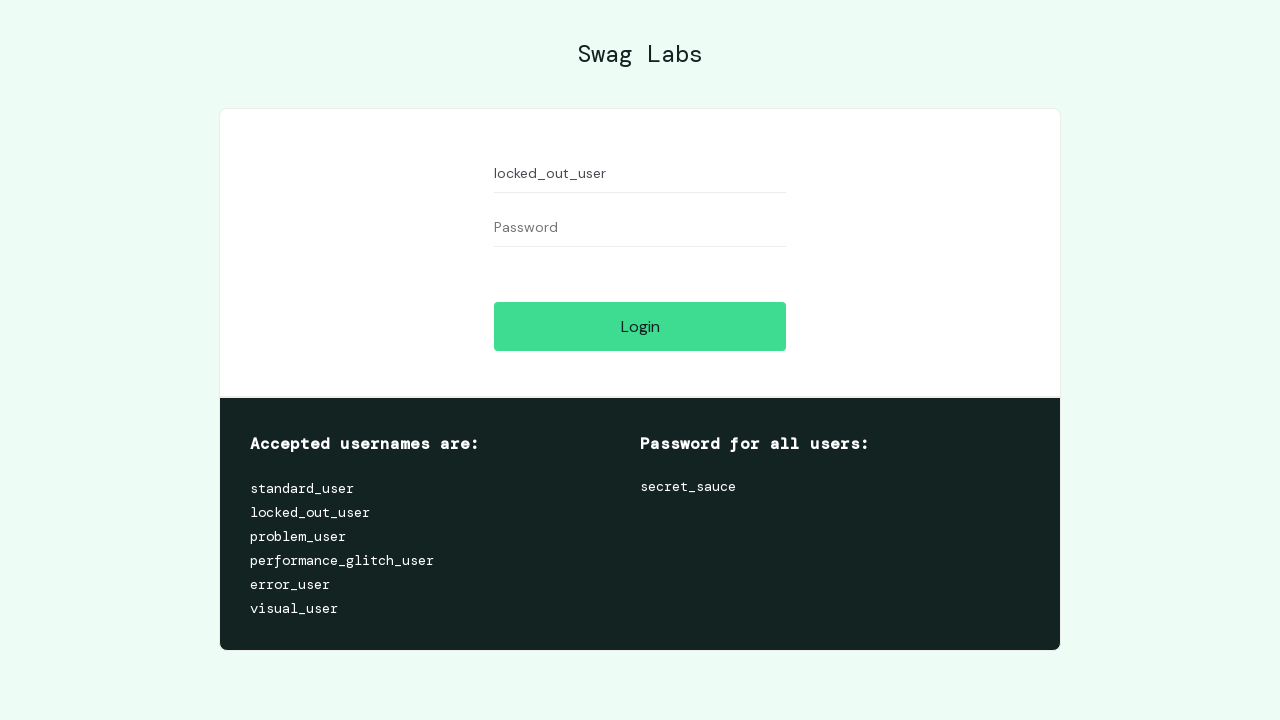

Filled password field with secret_sauce on #password
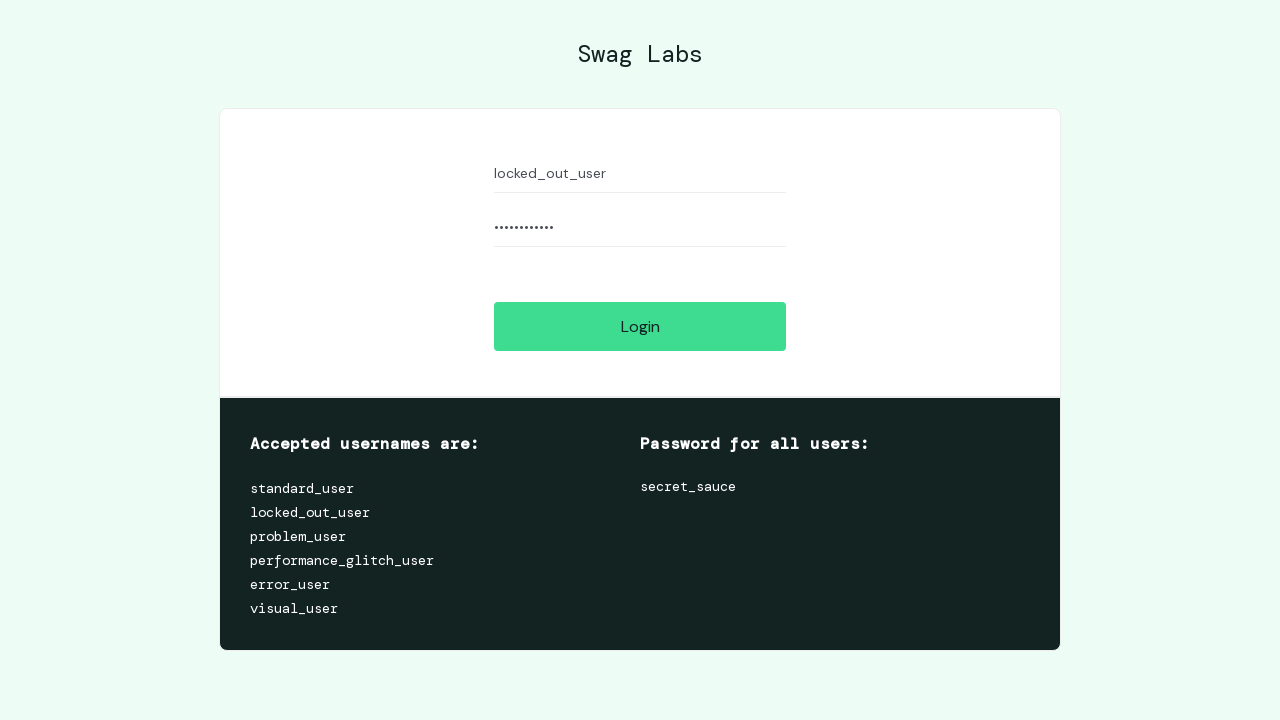

Clicked login button at (640, 326) on #login-button
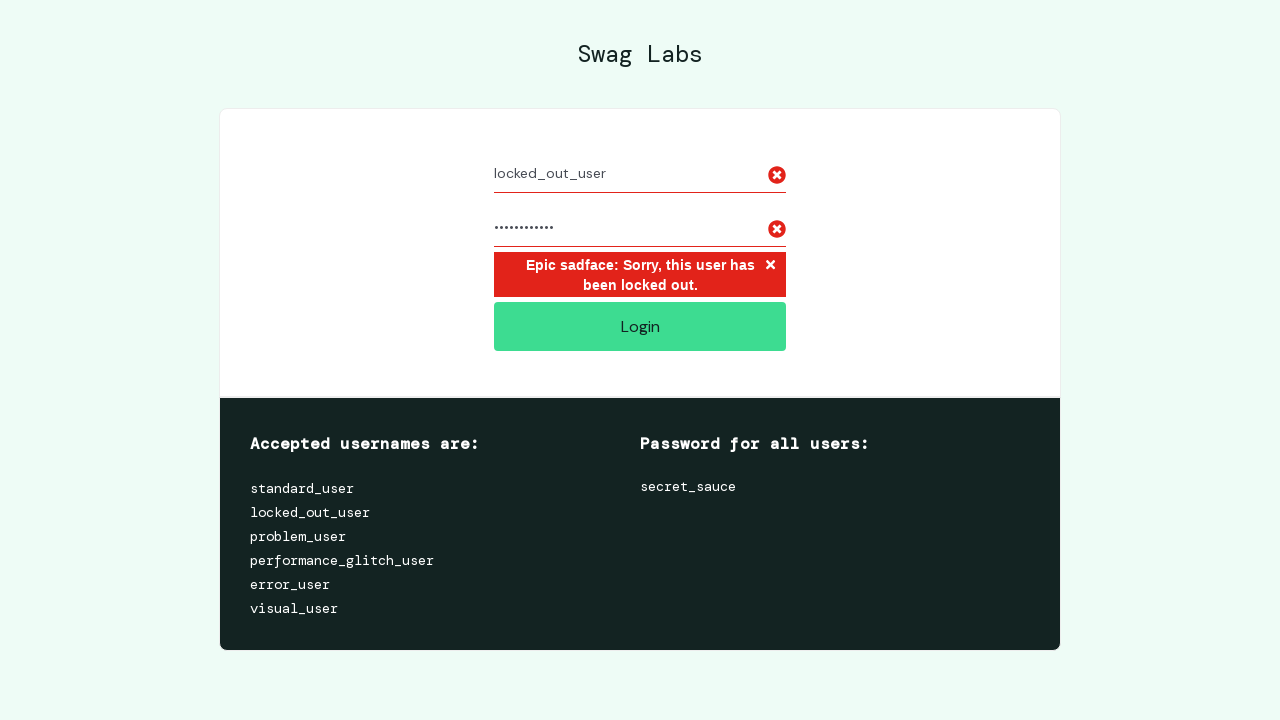

Located locked out user error message element
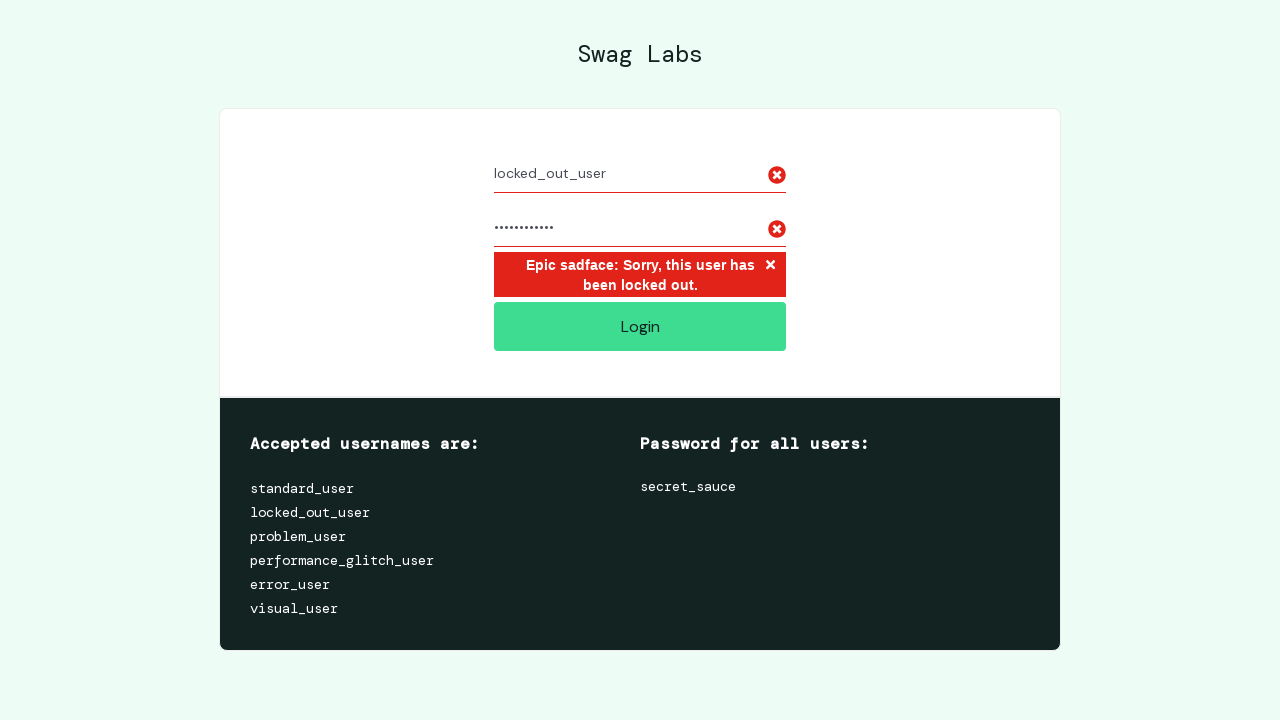

Verified locked out error message displays correctly
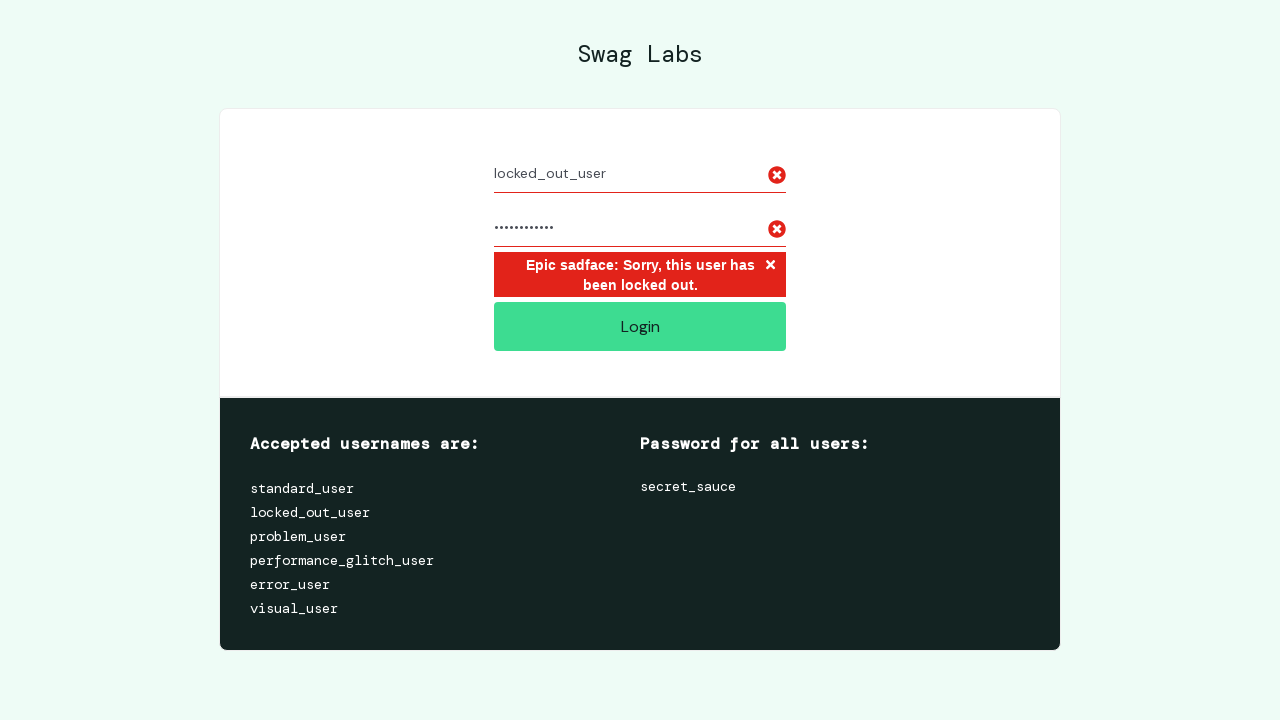

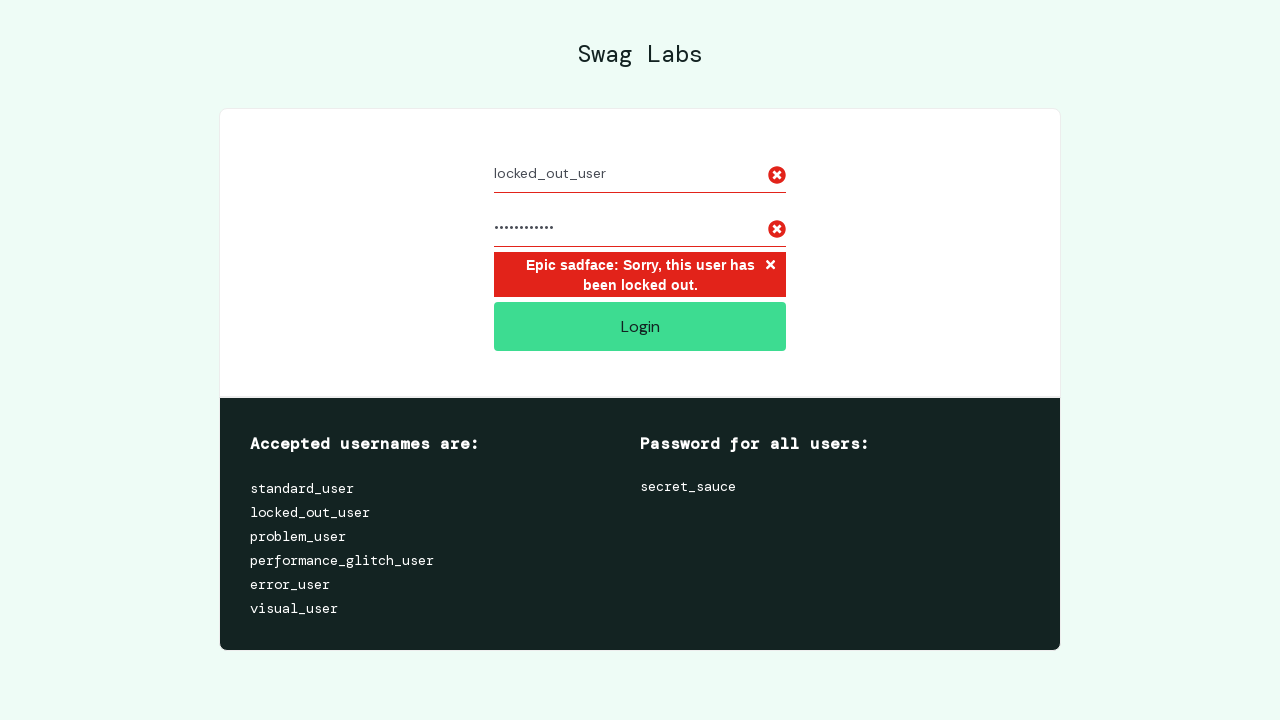